Opens the Simplilearn website in a browser and maximizes the window

Starting URL: https://www.simplilearn.com/

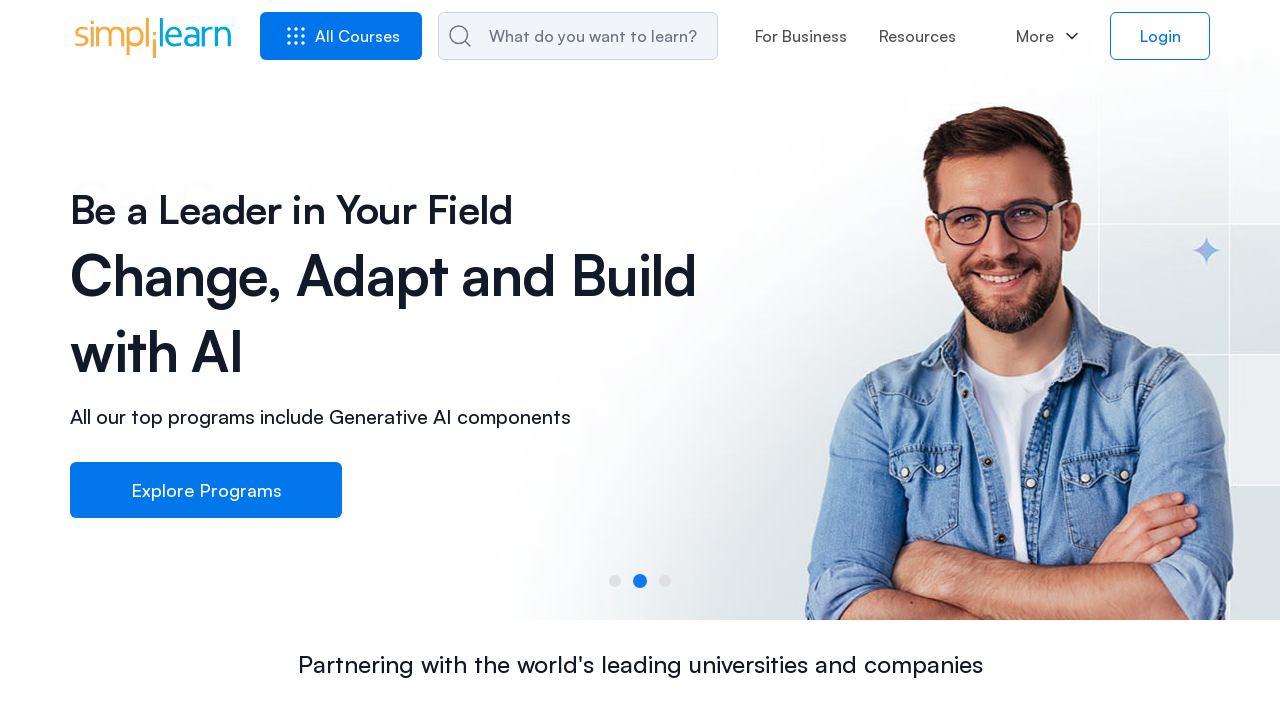

Waited for page DOM content to load on Simplilearn website
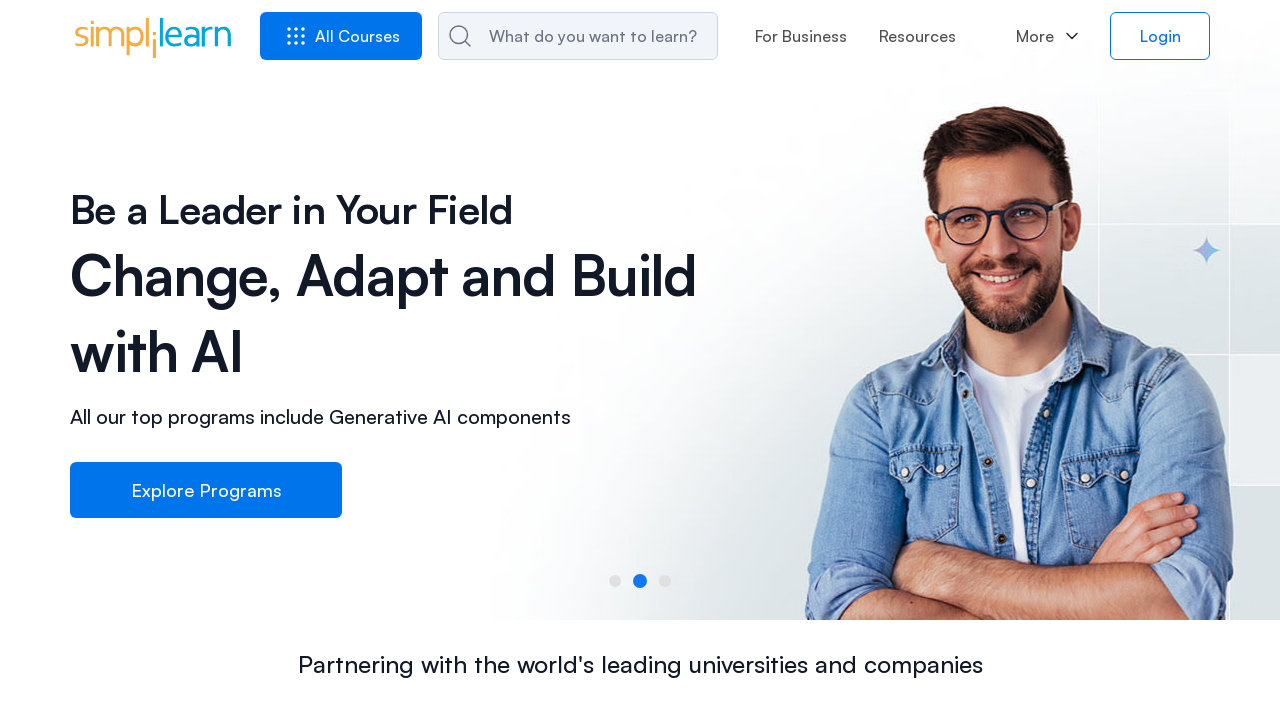

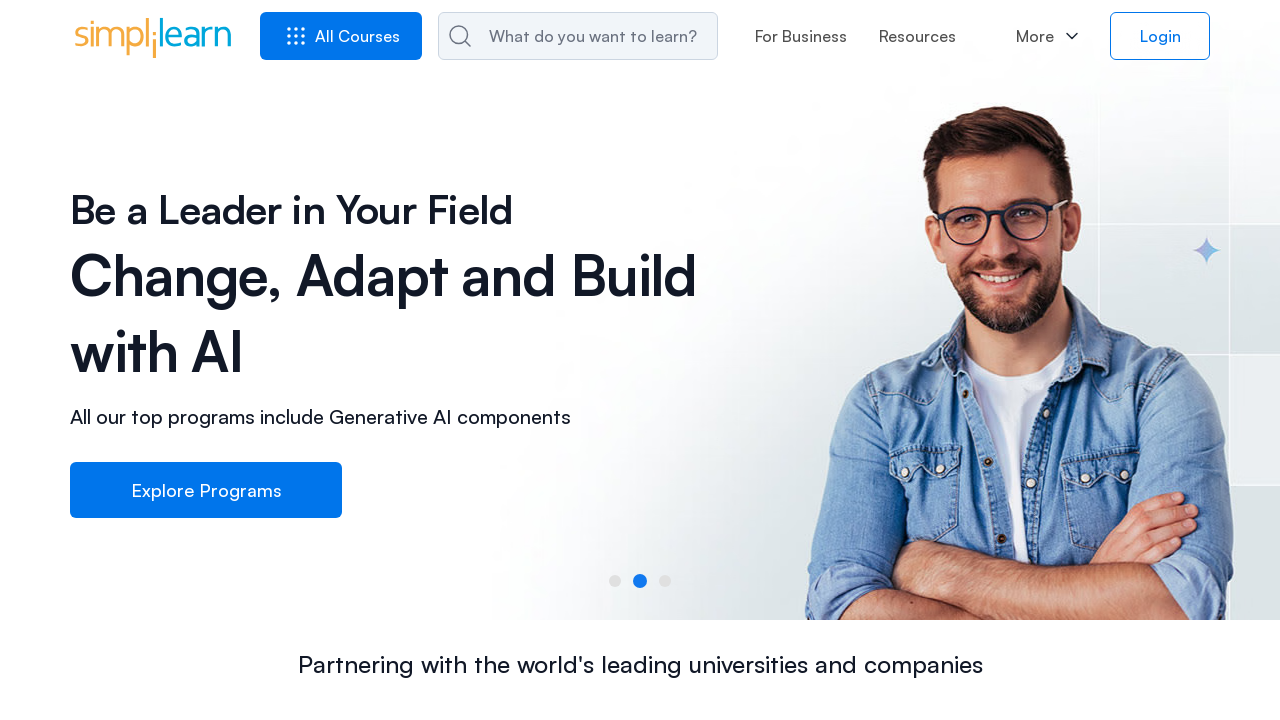